Navigates to multiple websites and counts the number of iframes present on each page

Starting URL: http://www.guru99.com

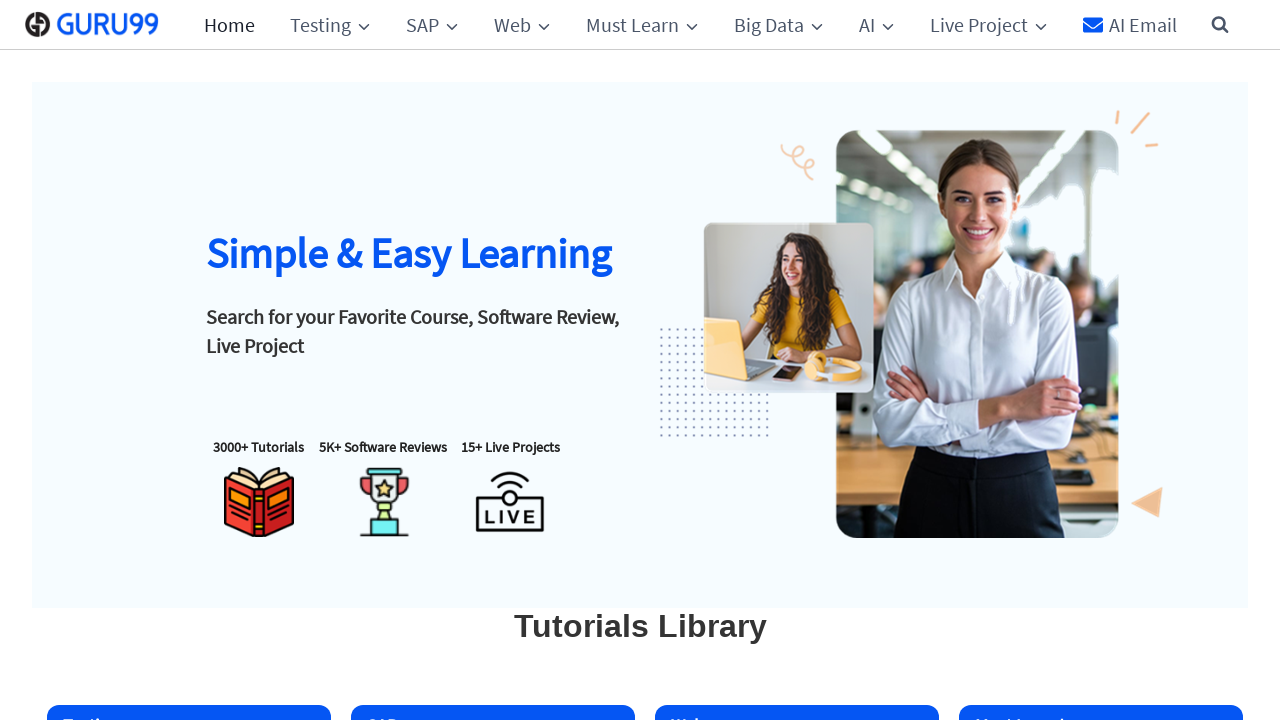

Counted iframes on http://www.guru99.com: 1
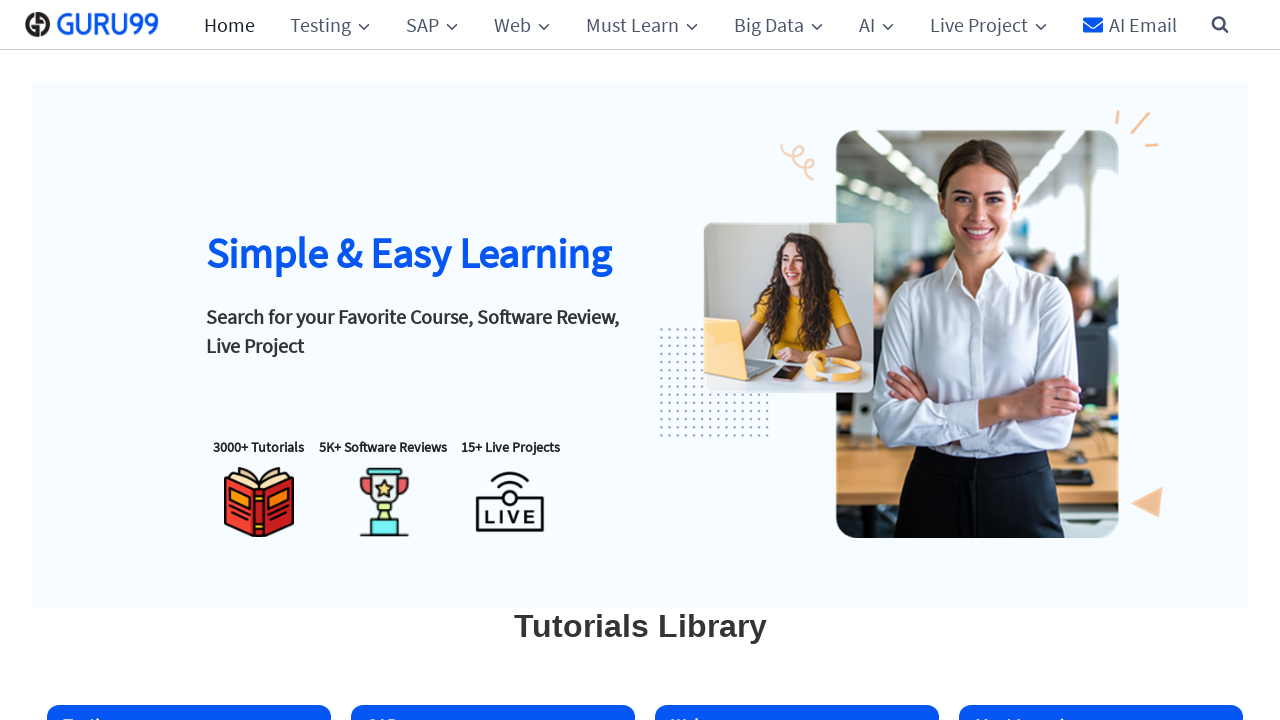

Navigated to http://www.guru99.com/selenium-tutorial.html
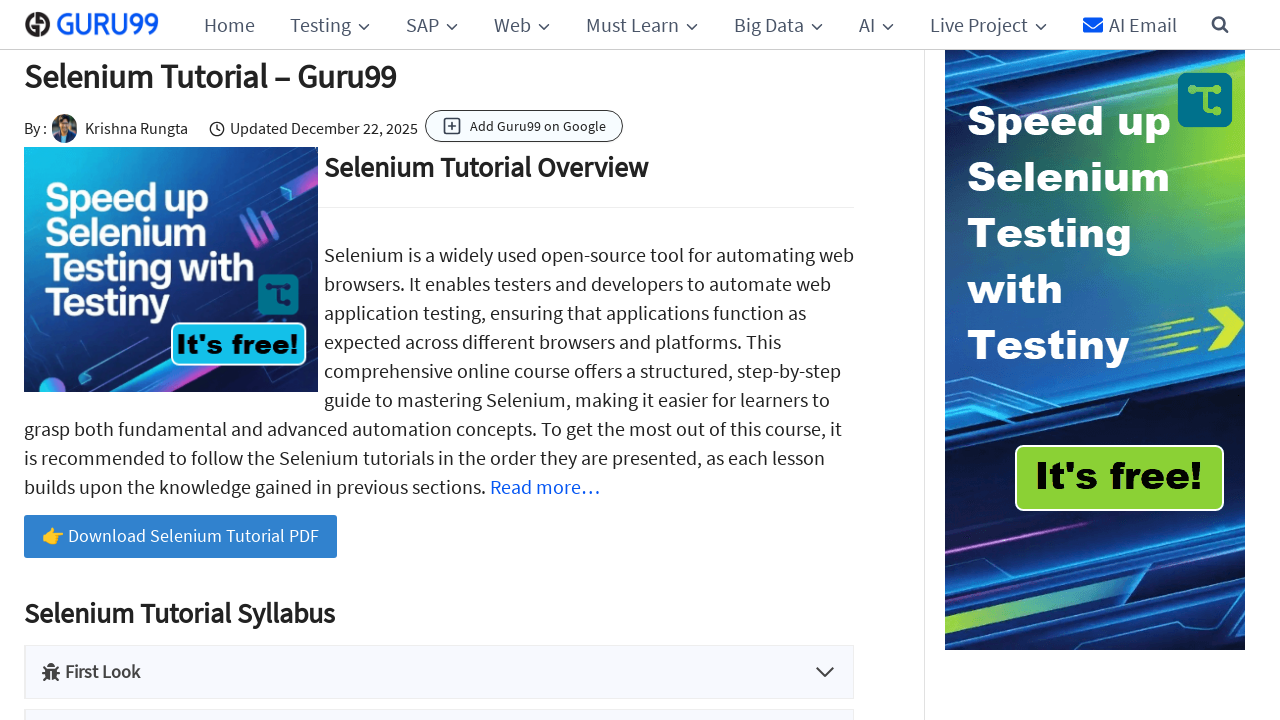

Counted iframes on http://www.guru99.com/selenium-tutorial.html: 0
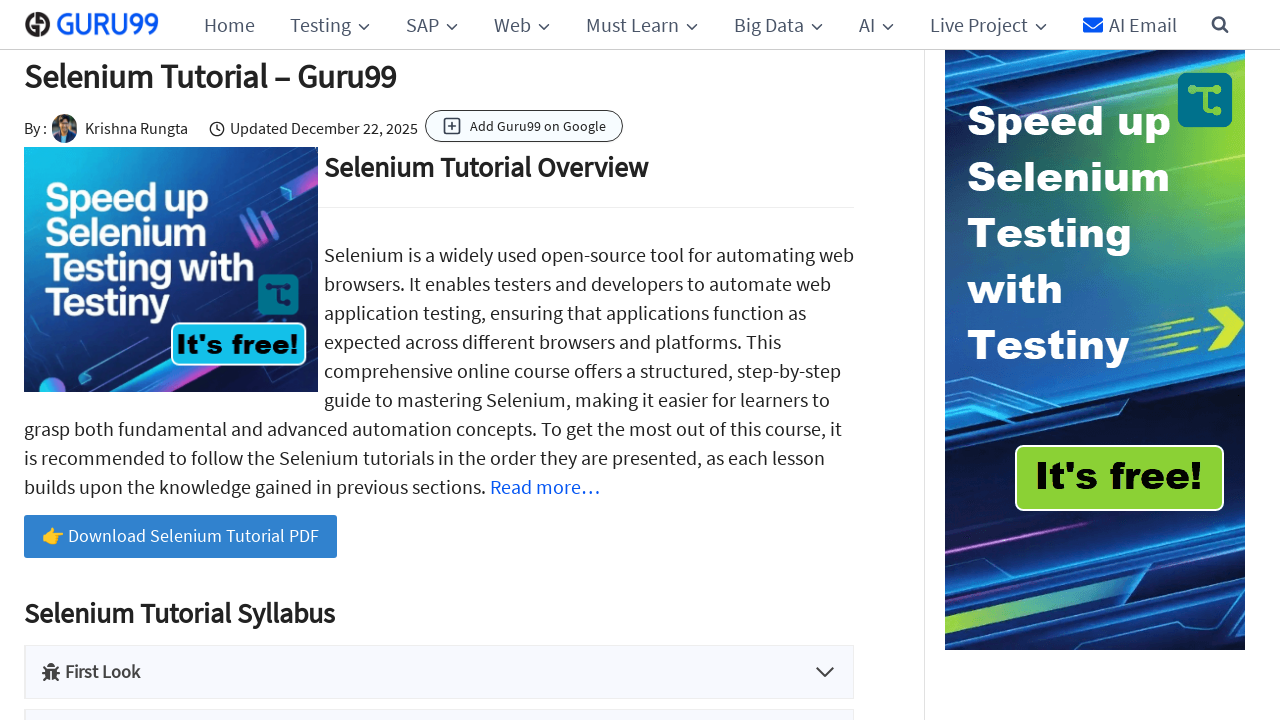

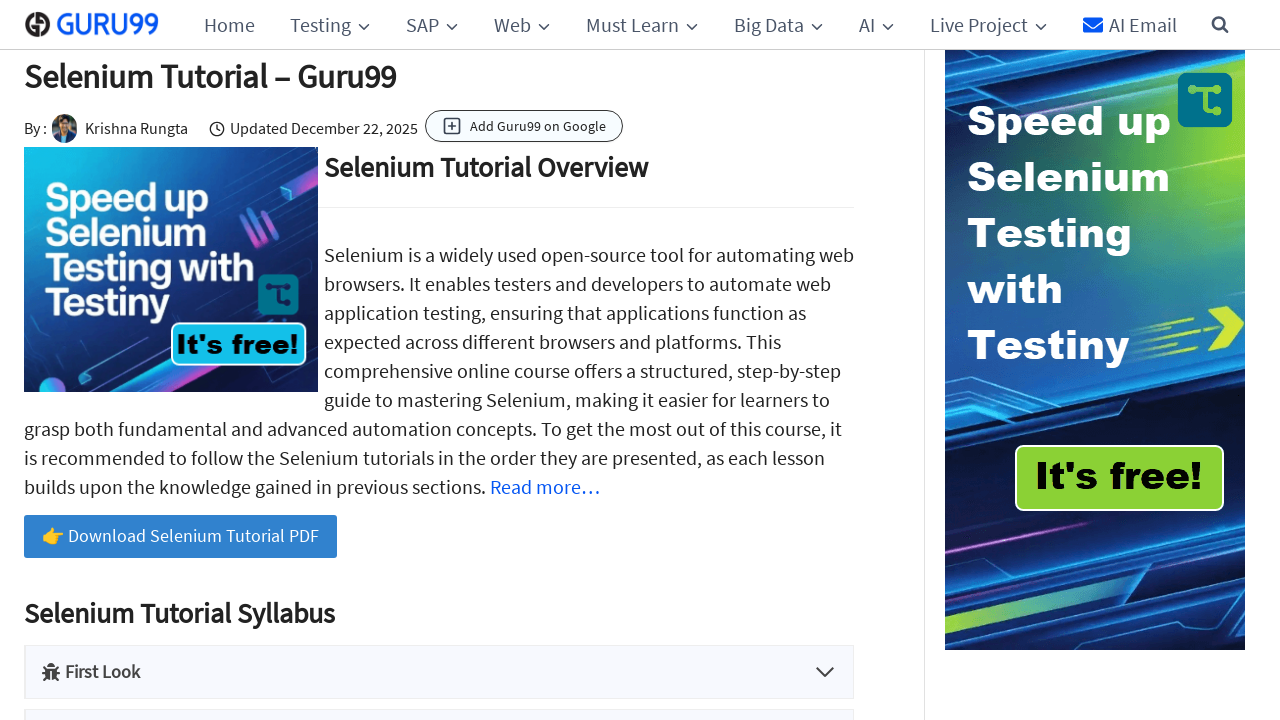